Tests USPS website navigation by hovering over the Send tab and clicking on the ZIP code lookup option

Starting URL: https://www.usps.com

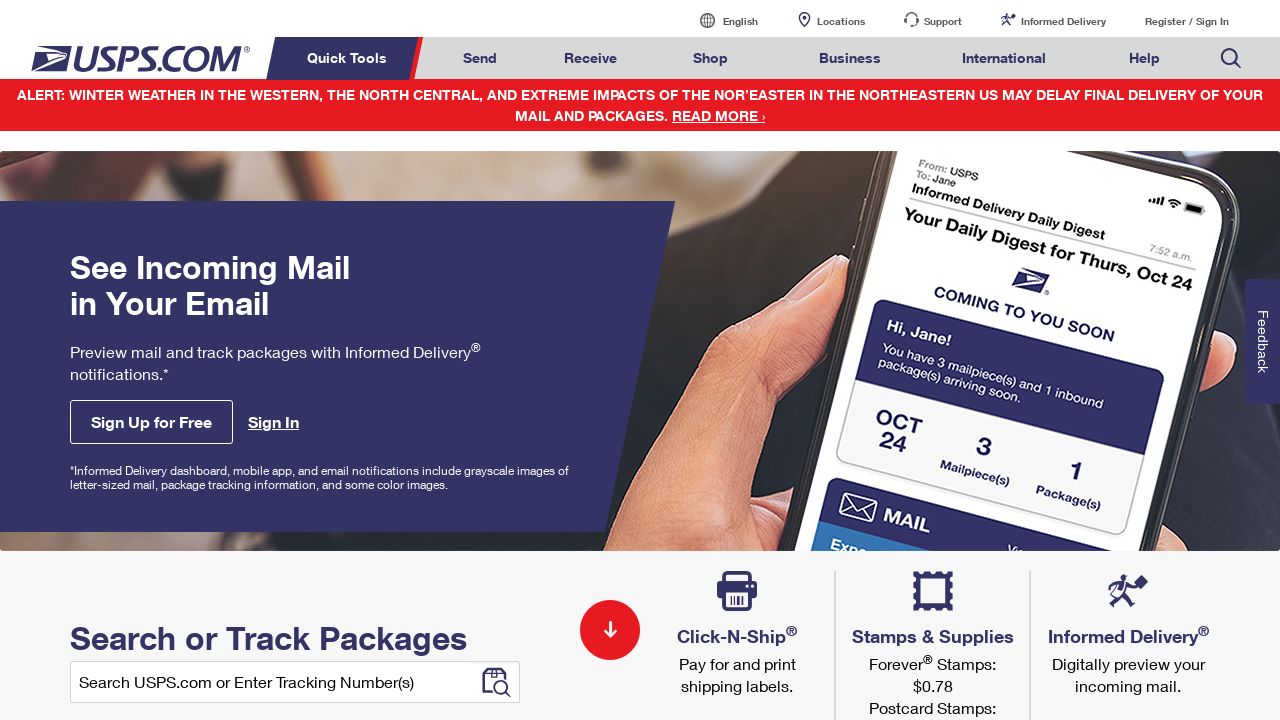

Retrieved page title
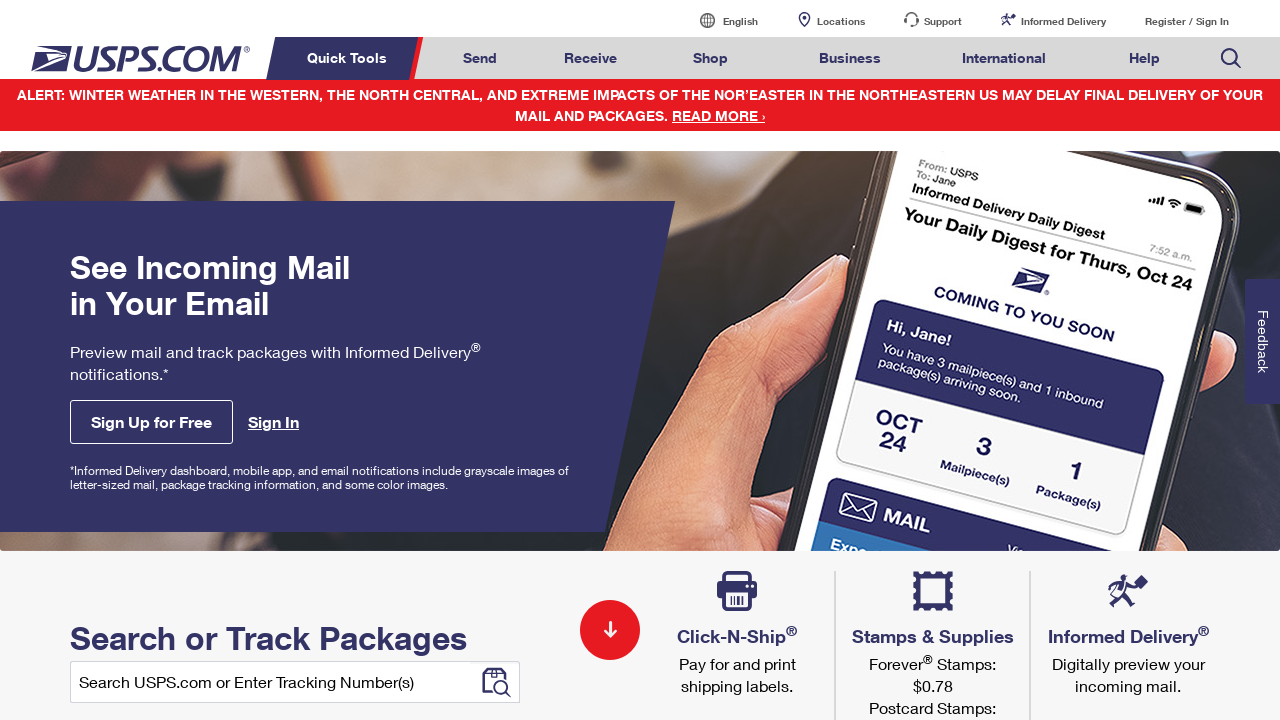

Verified page title: Welcome | USPS
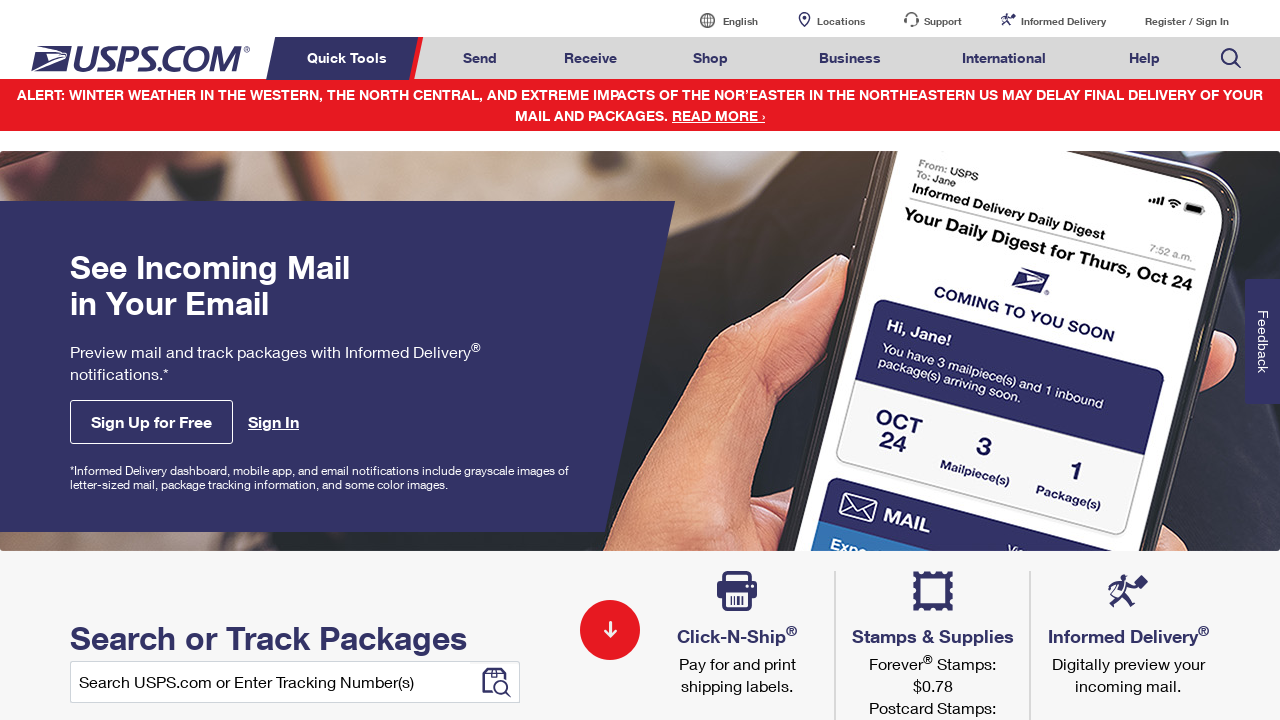

Failed to hover over Send tab: Locator.hover: Timeout 60000ms exceeded.
Call log:
  - waiting for locator("text=Send").first
  -     - locator resolved to <a tabindex="-1" id="navmailship" name="navmailship" class="hidden-skip" href="#navtrackmanage">Skip Send Links</a>
  -   - attempting hover action
  -     2 × waiting for element to be visible and stable
  -       - element is visible and stable
  -       - scrolling into view if needed
  -       - done scrolling
  -       - element is outside of the viewport
  -     - retrying hover action
  -     - waiting 20ms
  -     2 × waiting for element to be visible and stable
  -       - element is visible and stable
  -       - scrolling into view if needed
  -       - done scrolling
  -       - element is outside of the viewport
  -     - retrying hover action
  -       - waiting 100ms
  -     116 × waiting for element to be visible and stable
  -         - element is visible and stable
  -         - scrolling into view if needed
  -         - done scrolling
  -         - element is outside of the viewport
  -       - retrying hover action
  -         - waiting 500ms
 on text=Send >> nth=0
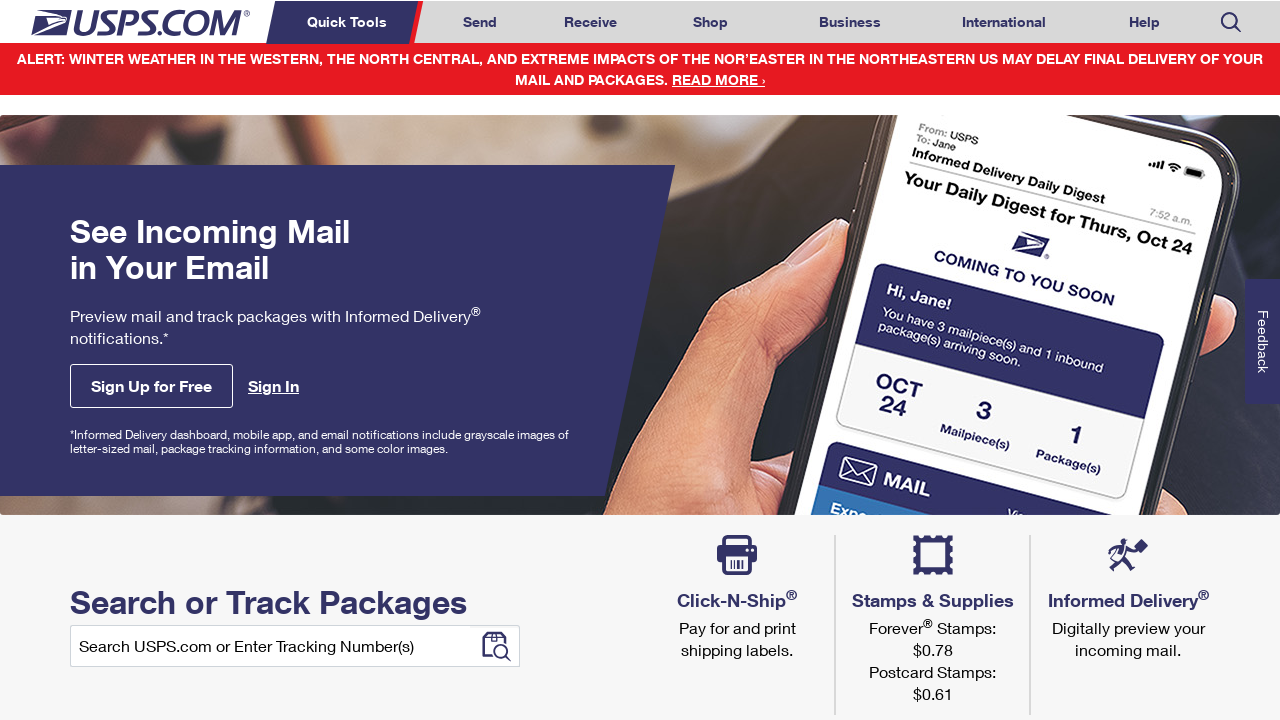

Failed to click ZIP code lookup option: Locator.click: Timeout 60000ms exceeded.
Call log:
  - waiting for locator("text=Look Up a ZIP Code").first
  -     - locator resolved to <p>…</p>
  -   - attempting click action
  -     2 × waiting for element to be visible, enabled and stable
  -       - element is visible, enabled and stable
  -       - scrolling into view if needed
  -       - done scrolling
  -       - <a tabindex="0" role="menuitem" class="menuitem" aria-haspopup="true" aria-expanded="false" href="https://www.usps.com/manage/">Receive</a> from <li class="menuheader">…</li> subtree intercepts pointer events
  -     - retrying click action
  -     - waiting 20ms
  -     - waiting for element to be visible, enabled and stable
  -     - element is visible, enabled and stable
  -     - scrolling into view if needed
  -     - done scrolling
  -     - <a tabindex="0" role="menuitem" class="menuitem" aria-haspopup="true" aria-expanded="false" href="https://www.usps.com/manage/">Receive</a> from <li class="menuheader">…</li> subtree intercepts pointer events
  -   2 × retrying click action
  -       - waiting 100ms
  -       - waiting for element to be visible, enabled and stable
  -       - element is visible, enabled and stable
  -       - scrolling into view if needed
  -       - done scrolling
  -       - <p>…</p> from <div class="g-alert">…</div> subtree intercepts pointer events
  -   28 × retrying click action
  -        - waiting 500ms
  -        - waiting for element to be visible, enabled and stable
  -        - element is visible, enabled and stable
  -        - scrolling into view if needed
  -        - done scrolling
  -        - <a tabindex="0" role="menuitem" class="menuitem" aria-haspopup="true" aria-expanded="false" href="https://www.usps.com/manage/">Receive</a> from <li class="menuheader">…</li> subtree intercepts pointer events
  -      - retrying click action
  -        - waiting 500ms
  -        - waiting for element to be visible, enabled and stable
  -        - element is visible, enabled and stable
  -        - scrolling into view if needed
  -        - done scrolling
  -        - <a tabindex="0" role="menuitem" class="menuitem" aria-haspopup="true" aria-expanded="false" href="https://www.usps.com/manage/">Receive</a> from <li class="menuheader">…</li> subtree intercepts pointer events
  -      - retrying click action
  -        - waiting 500ms
  -        - waiting for element to be visible, enabled and stable
  -        - element is visible, enabled and stable
  -        - scrolling into view if needed
  -        - done scrolling
  -        - <p>…</p> from <div class="g-alert">…</div> subtree intercepts pointer events
  -      - retrying click action
  -        - waiting 500ms
  -        - waiting for element to be visible, enabled and stable
  -        - element is visible, enabled and stable
  -        - scrolling into view if needed
  -        - done scrolling
  -        - <p>…</p> from <div class="g-alert">…</div> subtree intercepts pointer events
  -   - retrying click action
  -     - waiting 500ms
  -     - waiting for element to be visible, enabled and stable
  -     - element is visible, enabled and stable
  -     - scrolling into view if needed
  -     - done scrolling
  -     - <a tabindex="0" role="menuitem" class="menuitem" aria-haspopup="true" aria-expanded="false" href="https://www.usps.com/manage/">Receive</a> from <li class="menuheader">…</li> subtree intercepts pointer events
  -   - retrying click action
  -     - waiting 500ms
 at (596, 52) on text=Look Up a ZIP Code >> nth=0
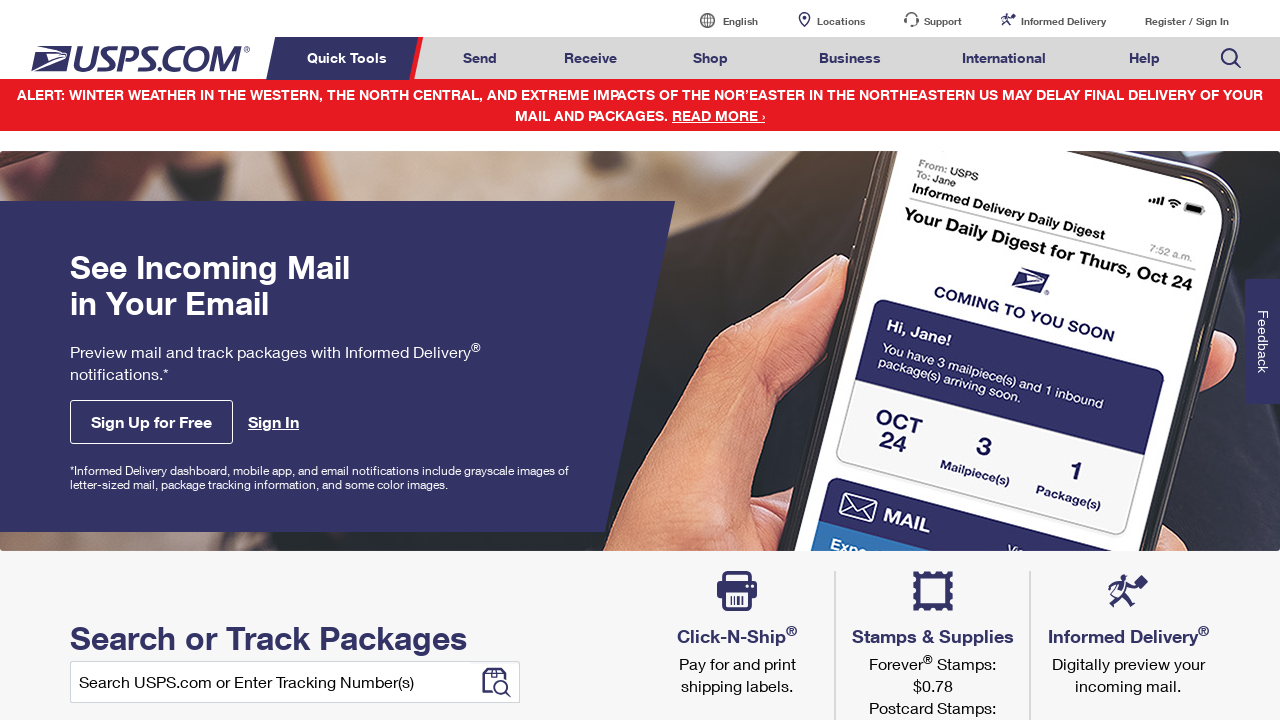

Waited for page to reach networkidle state
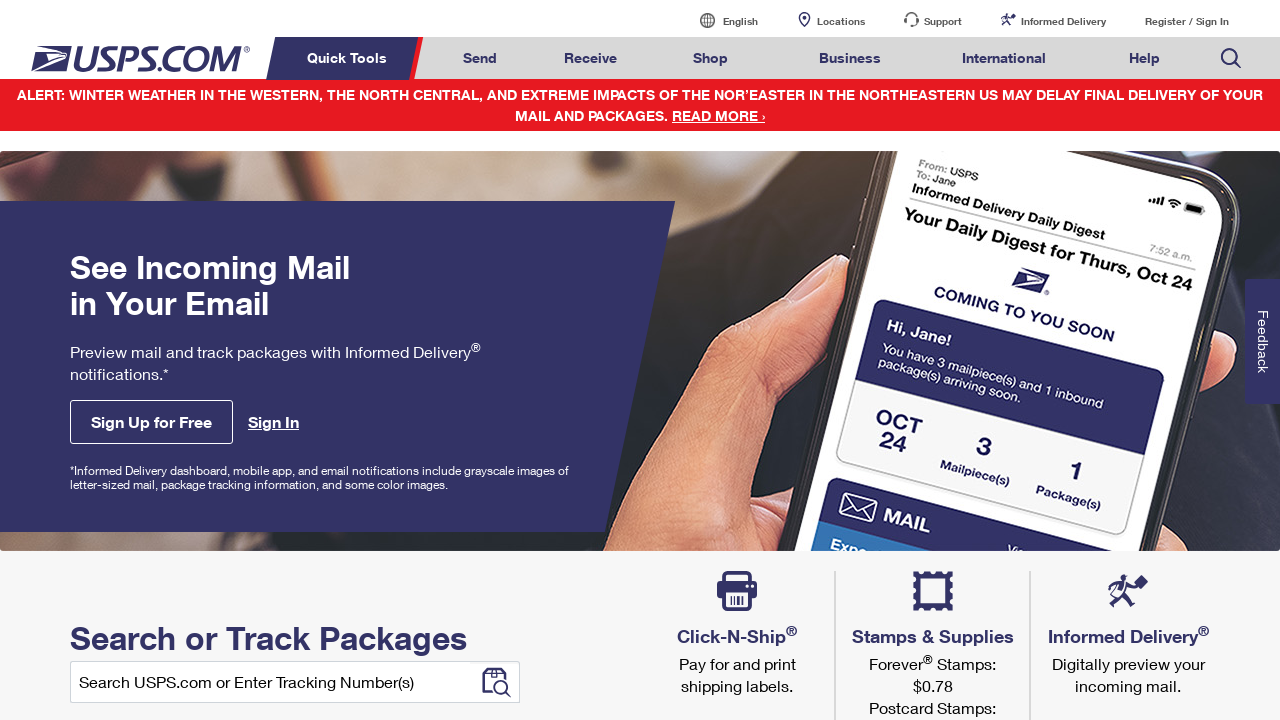

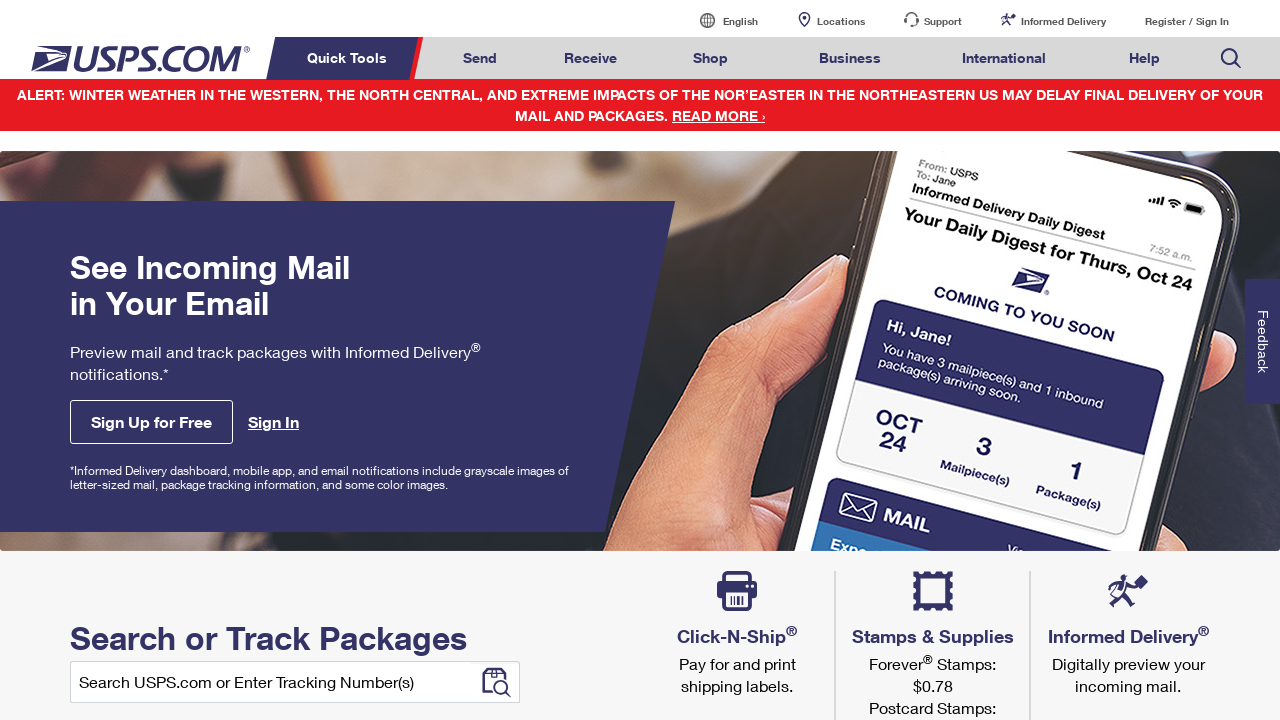